Tests click and drag selection of multiple grid items from item 1 to item 8

Starting URL: https://jqueryui.com/resources/demos/selectable/display-grid.html

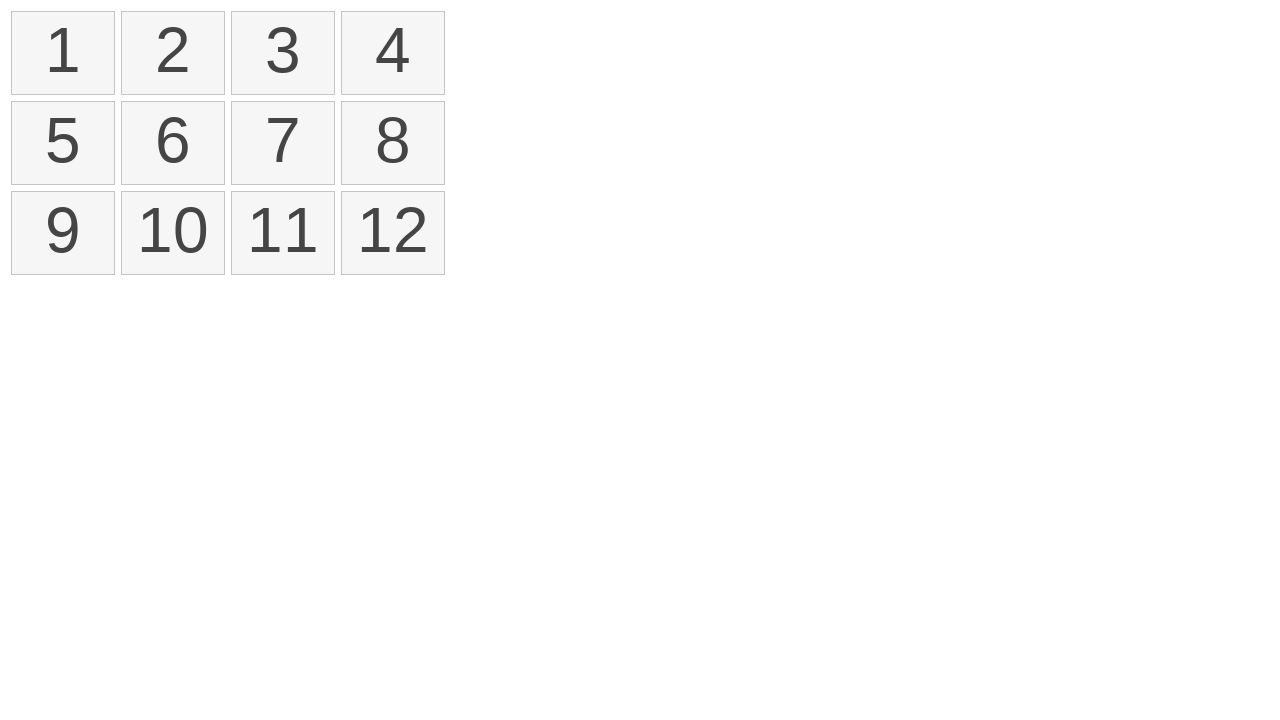

Retrieved all selectable list items from grid
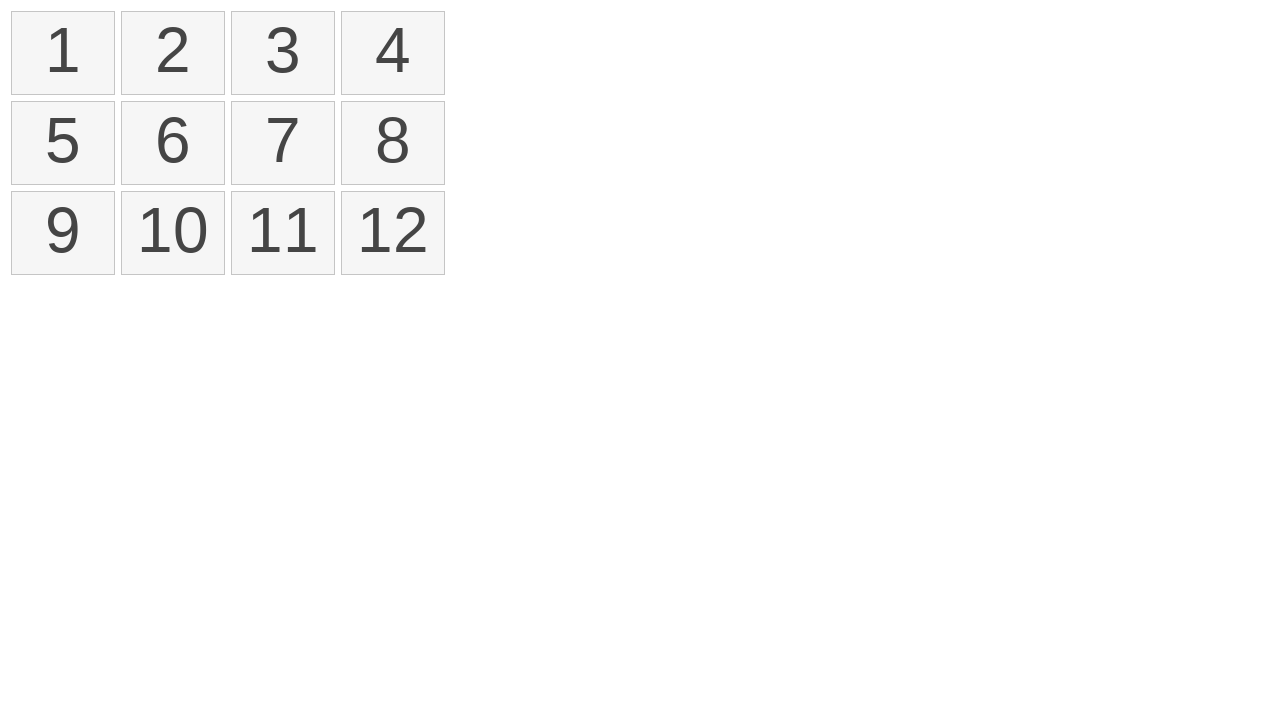

Selected first grid item for drag operation
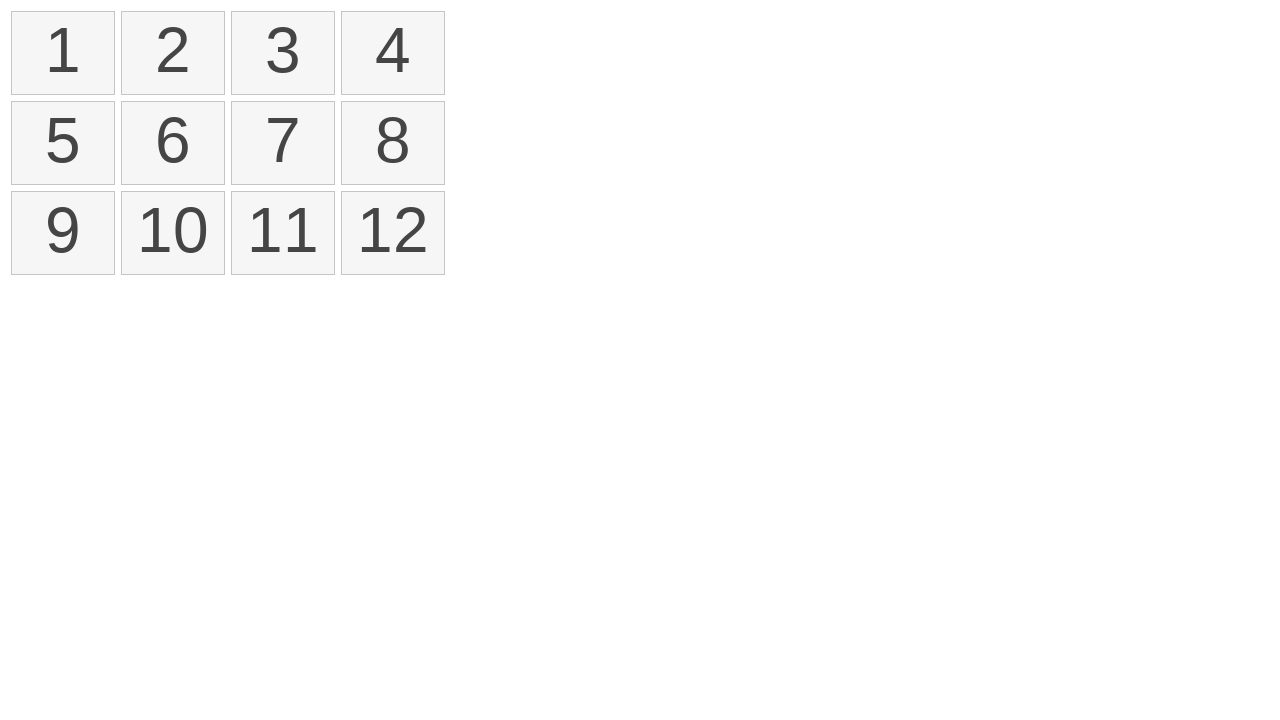

Selected eighth grid item as drag destination
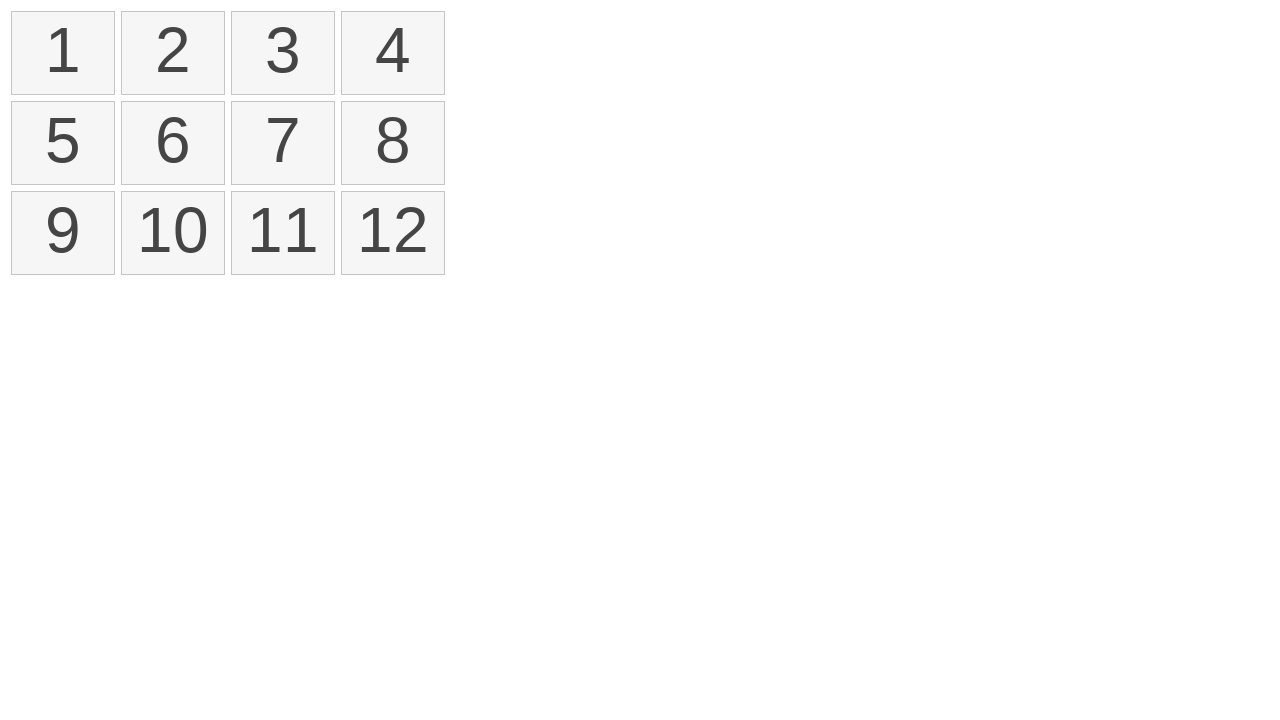

Moved mouse to first grid item position at (16, 16)
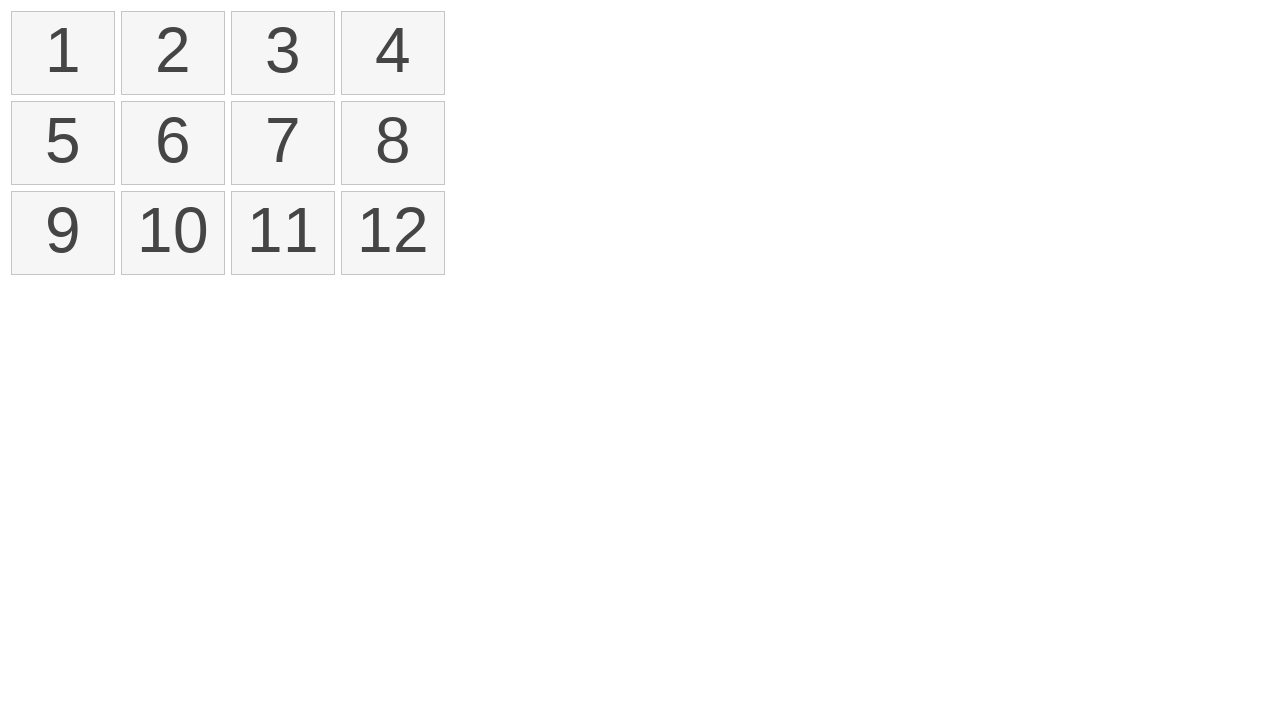

Pressed mouse button down to start drag selection at (16, 16)
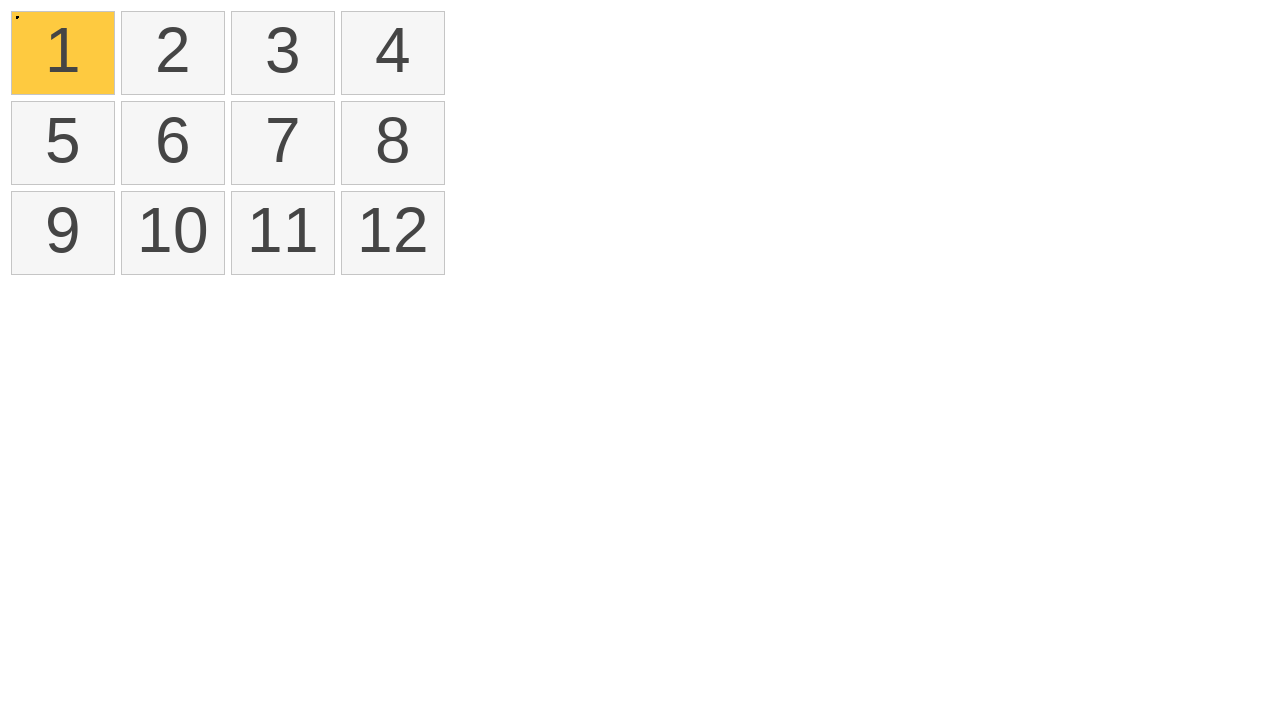

Dragged mouse to eighth grid item position at (346, 106)
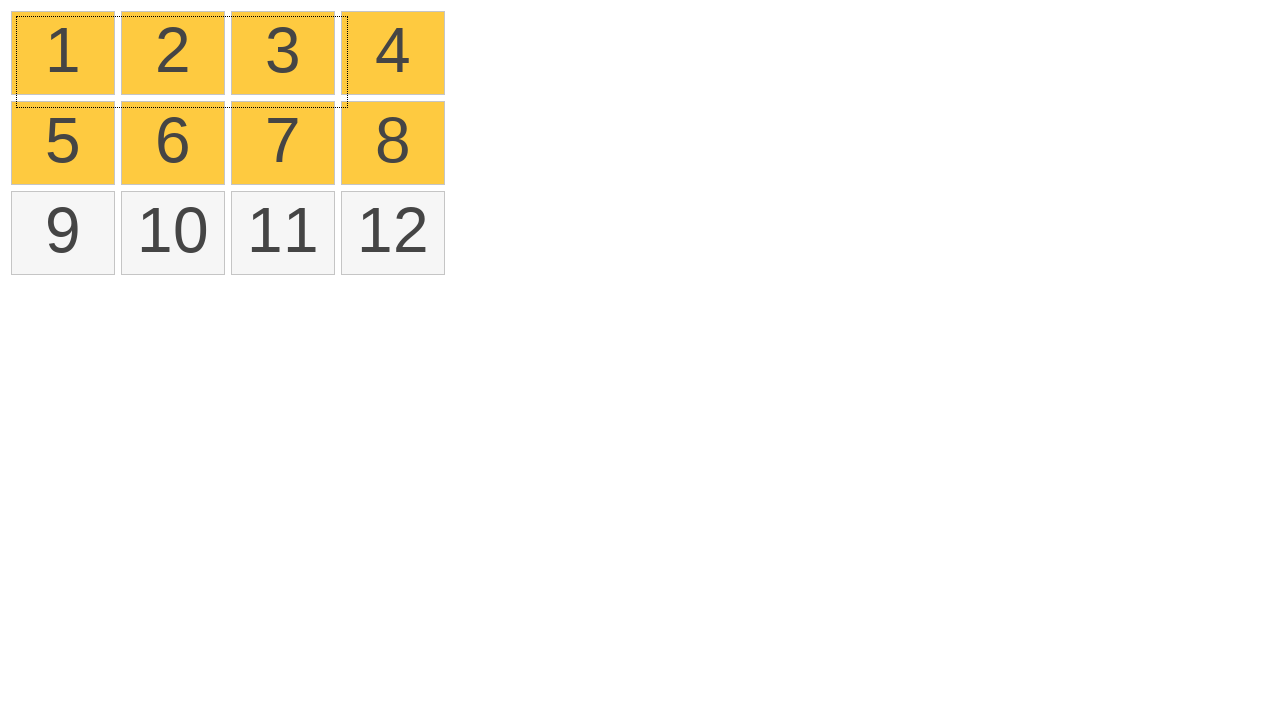

Released mouse button to complete drag selection at (346, 106)
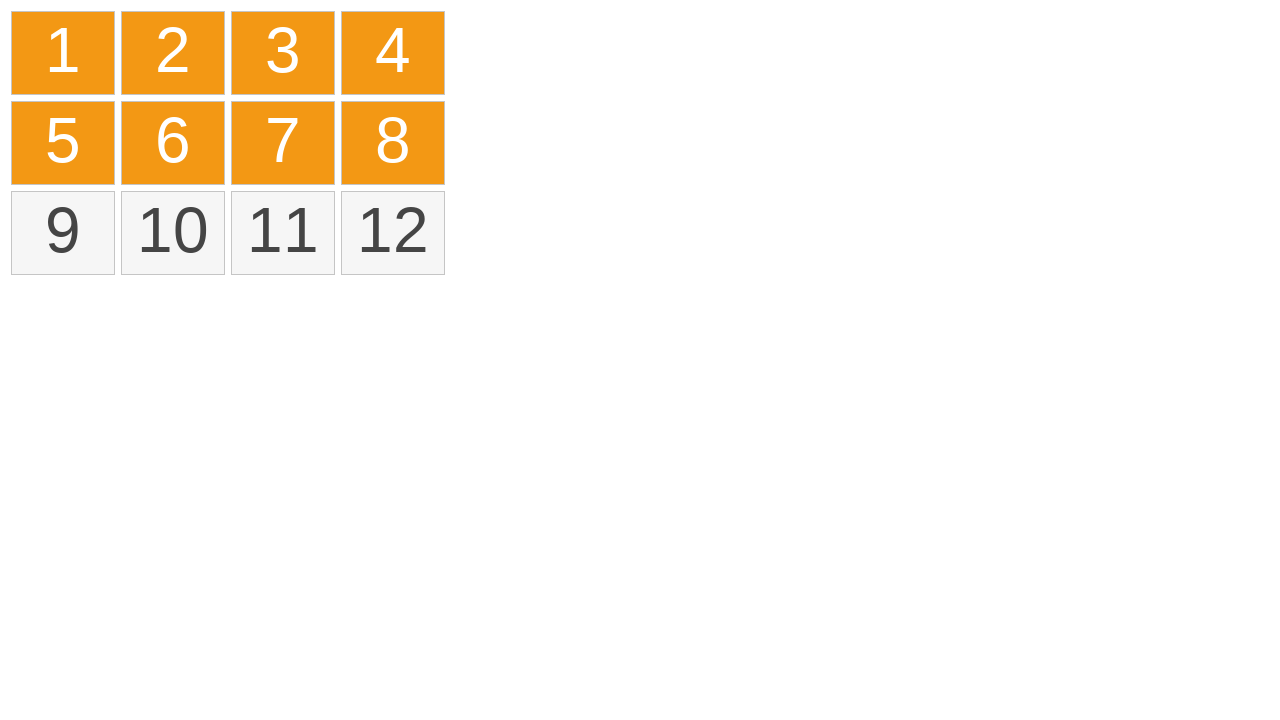

Verified that multiple items were selected (ui-selected class appeared)
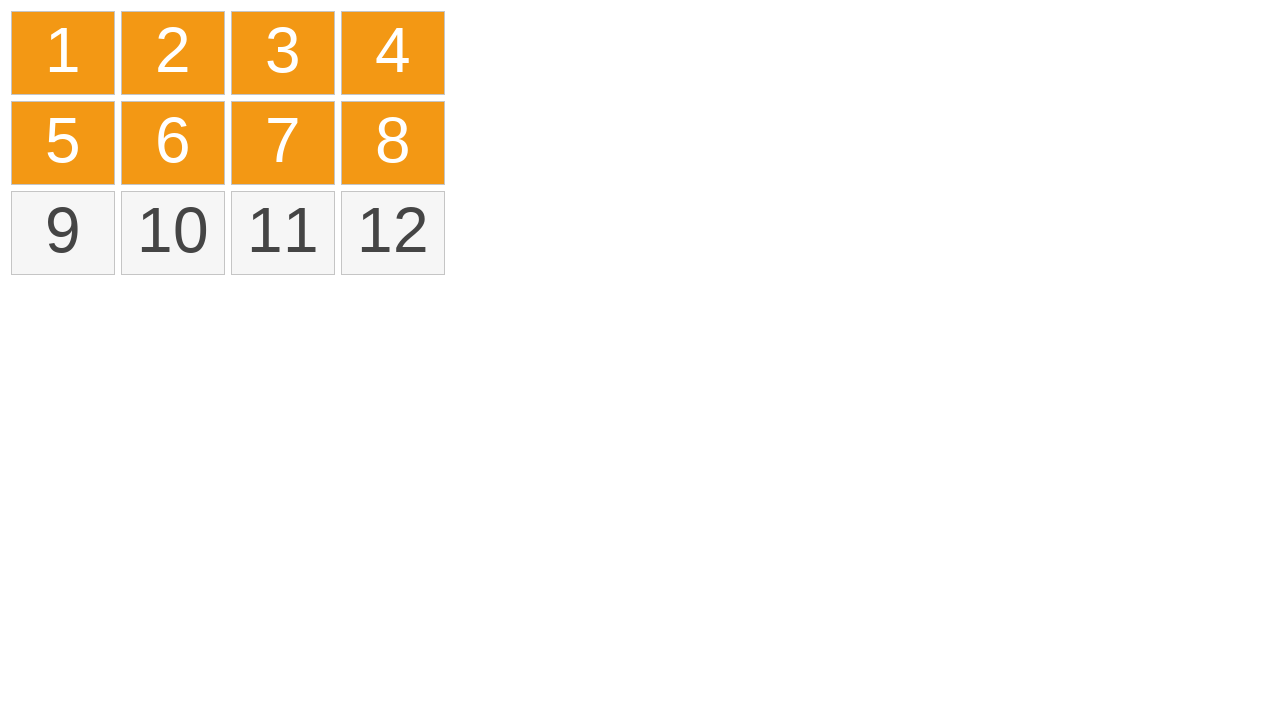

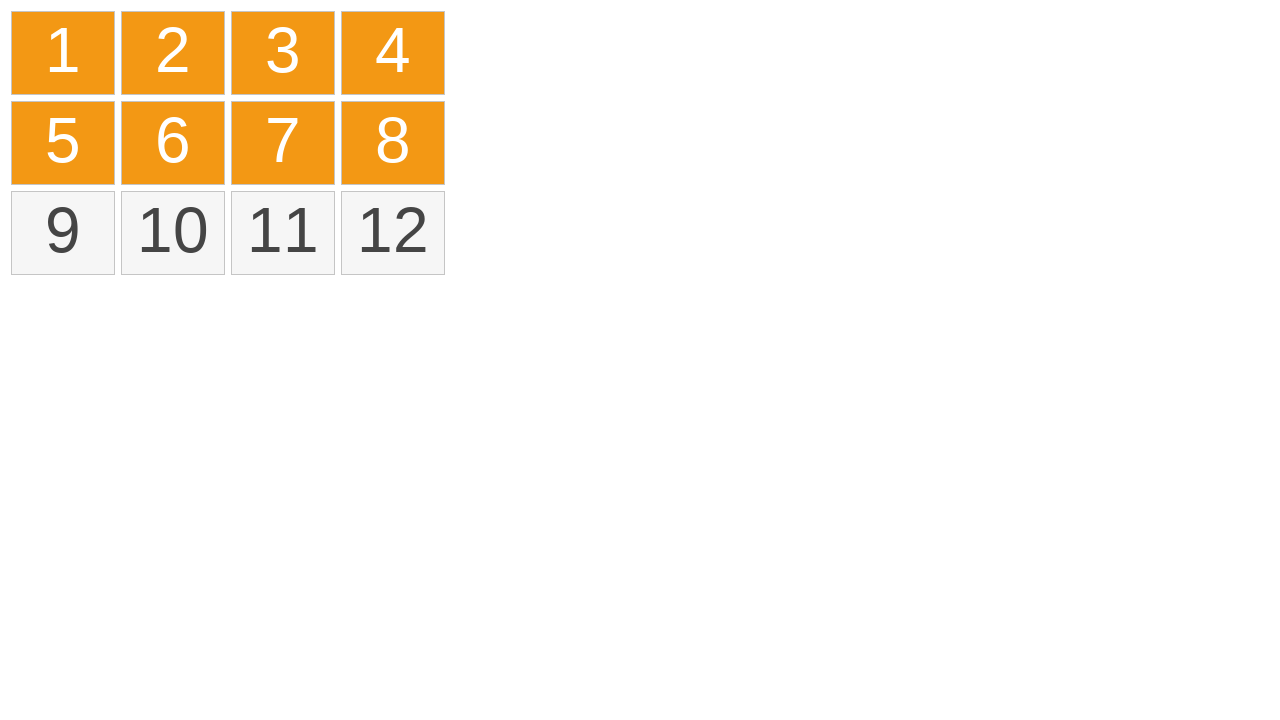